Tests the state of radio buttons and a submit button on a math exercise page, verifying default selections and that the submit button becomes disabled after a 10-second timeout.

Starting URL: http://suninjuly.github.io/math.html

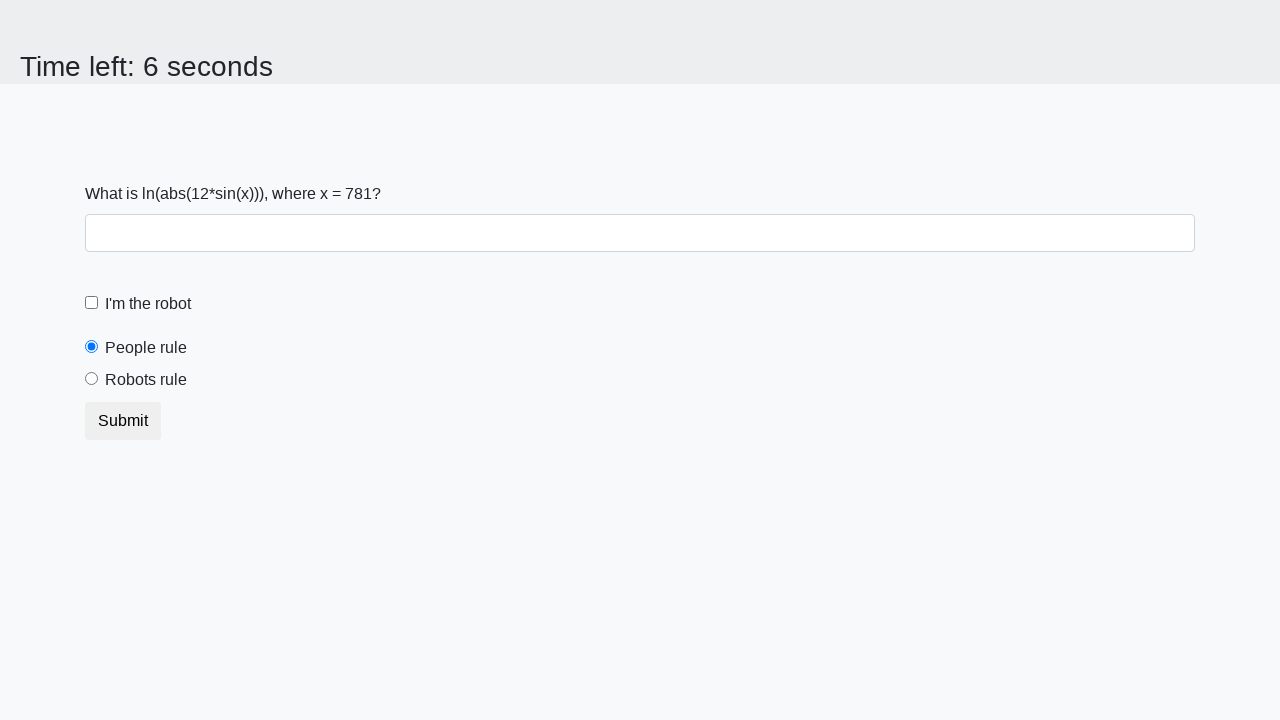

Retrieved 'people' radio button checked attribute
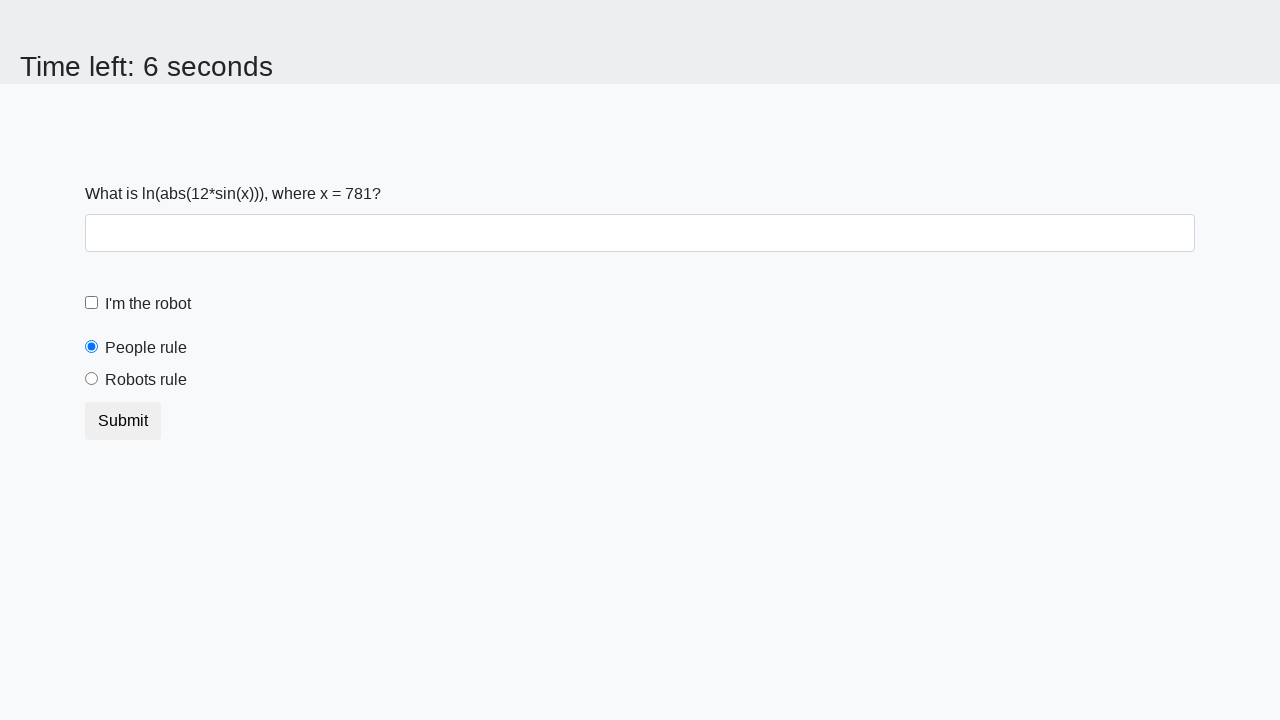

Verified 'people' radio button is selected by default
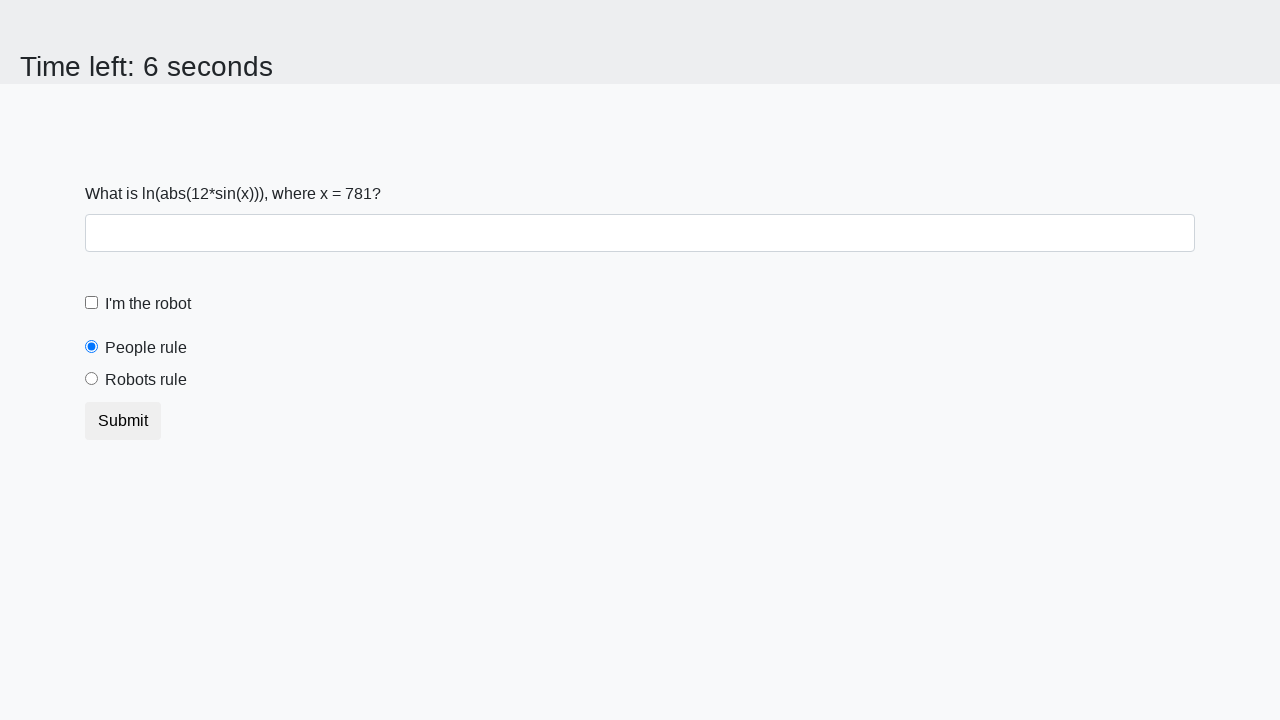

Retrieved 'robots' radio button checked attribute
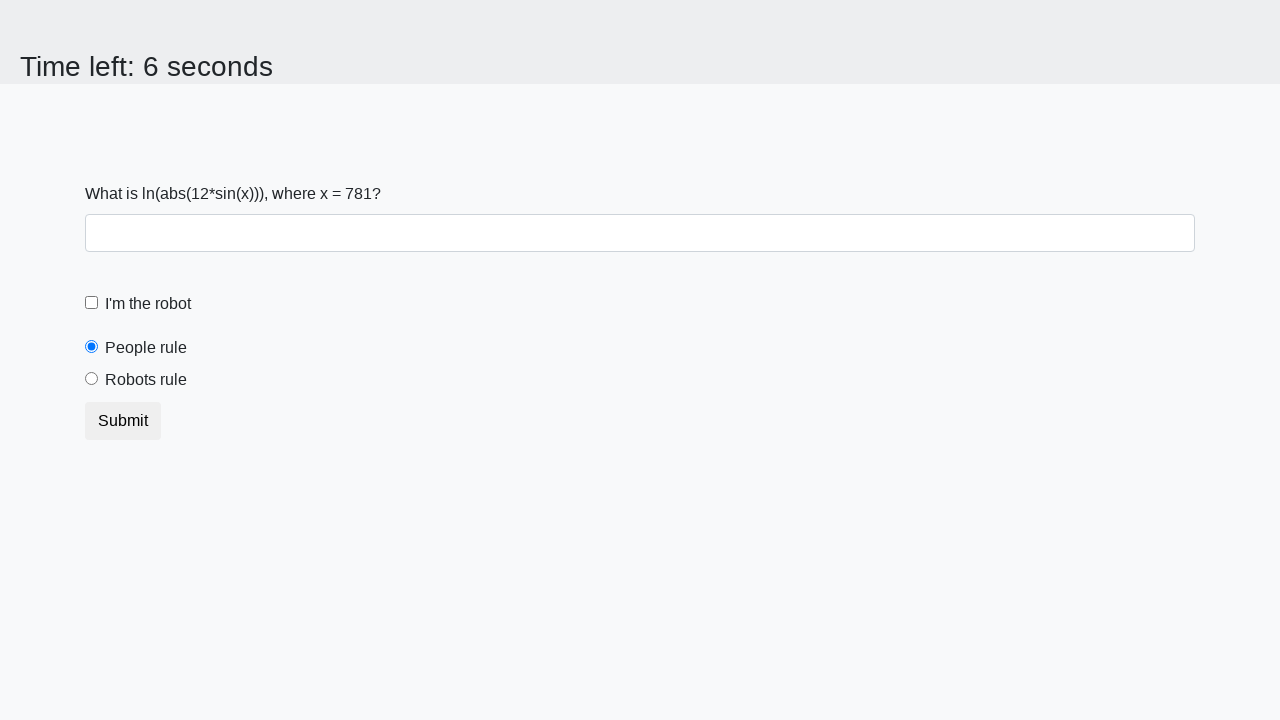

Verified 'robots' radio button is not selected by default
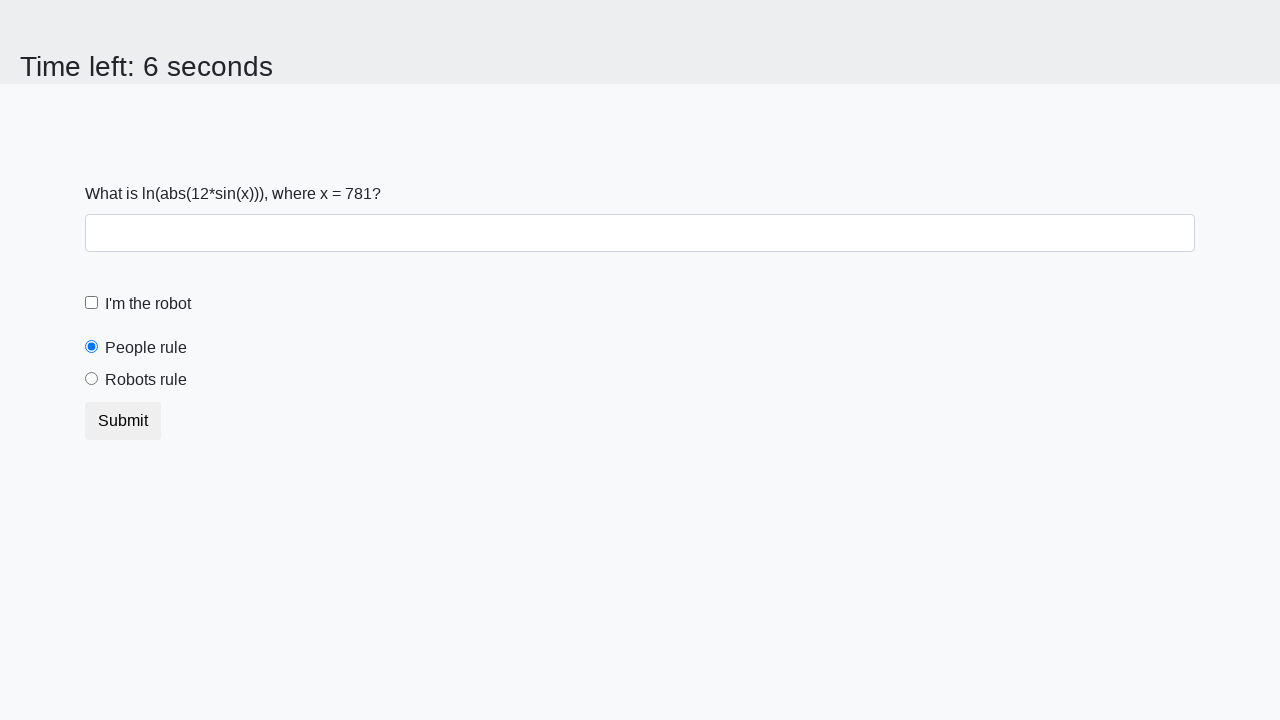

Retrieved submit button disabled attribute
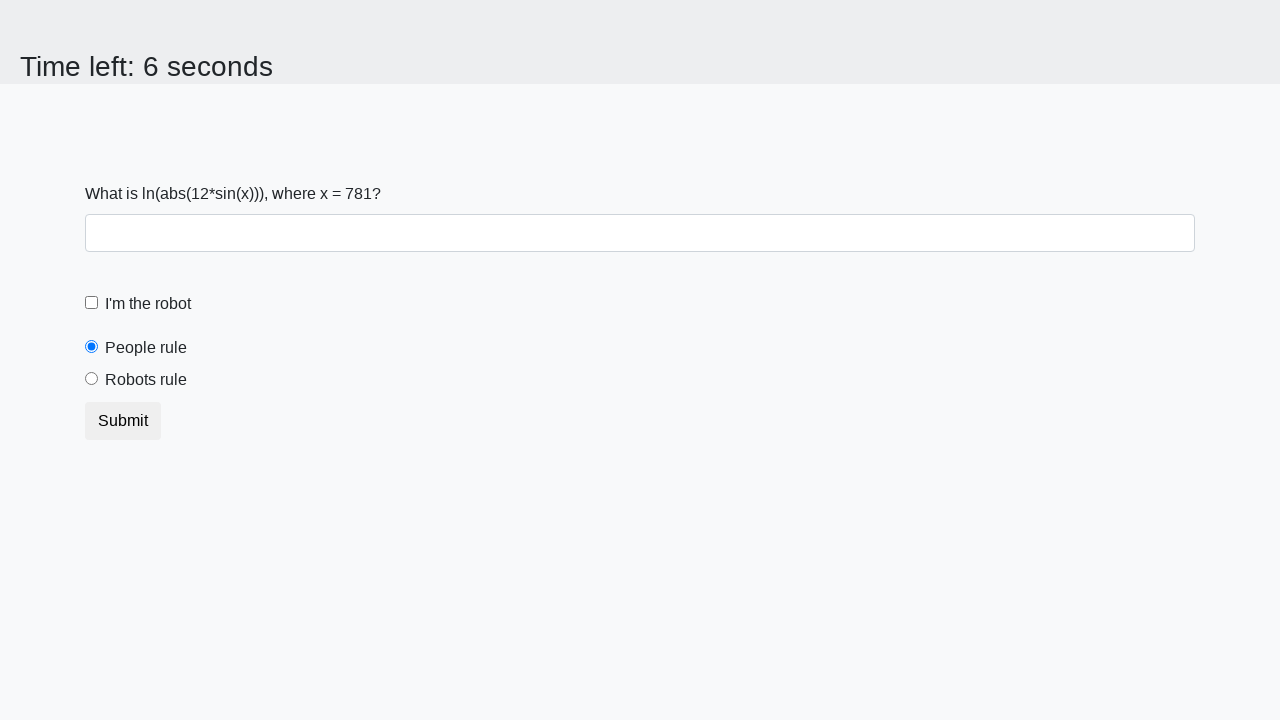

Verified submit button is initially enabled
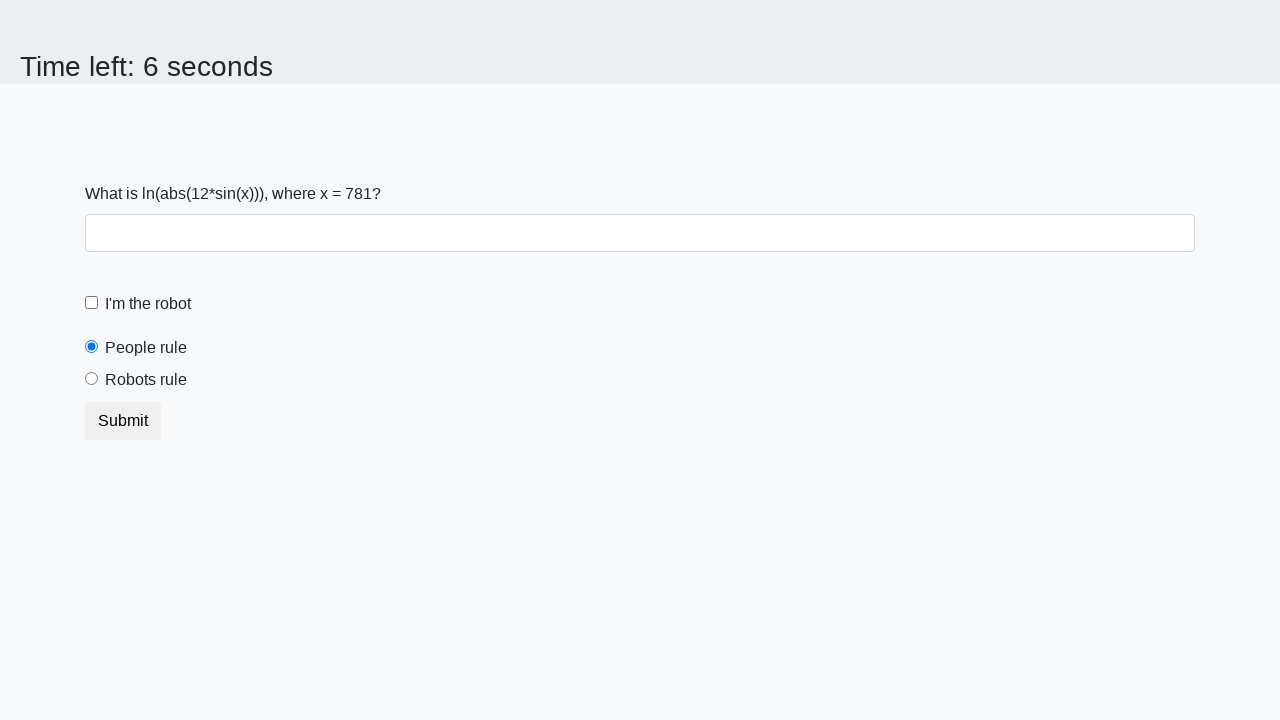

Waited 10 seconds for button state change
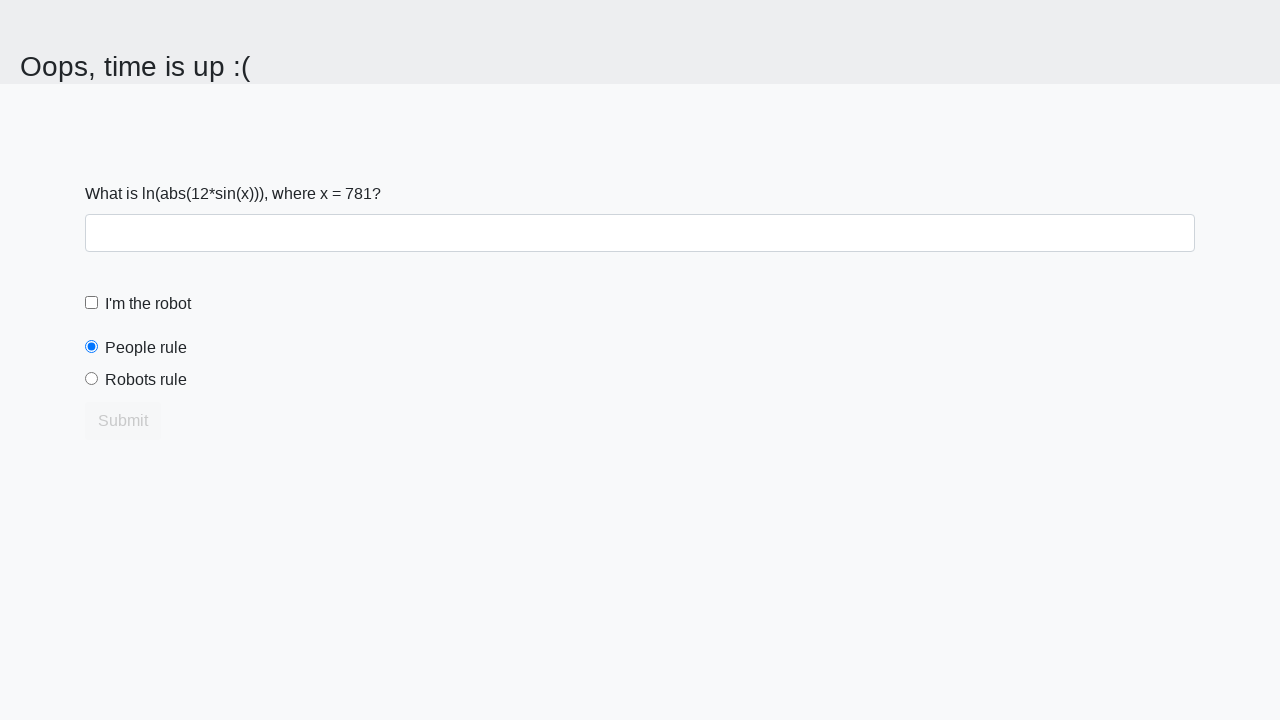

Retrieved submit button disabled attribute after timeout
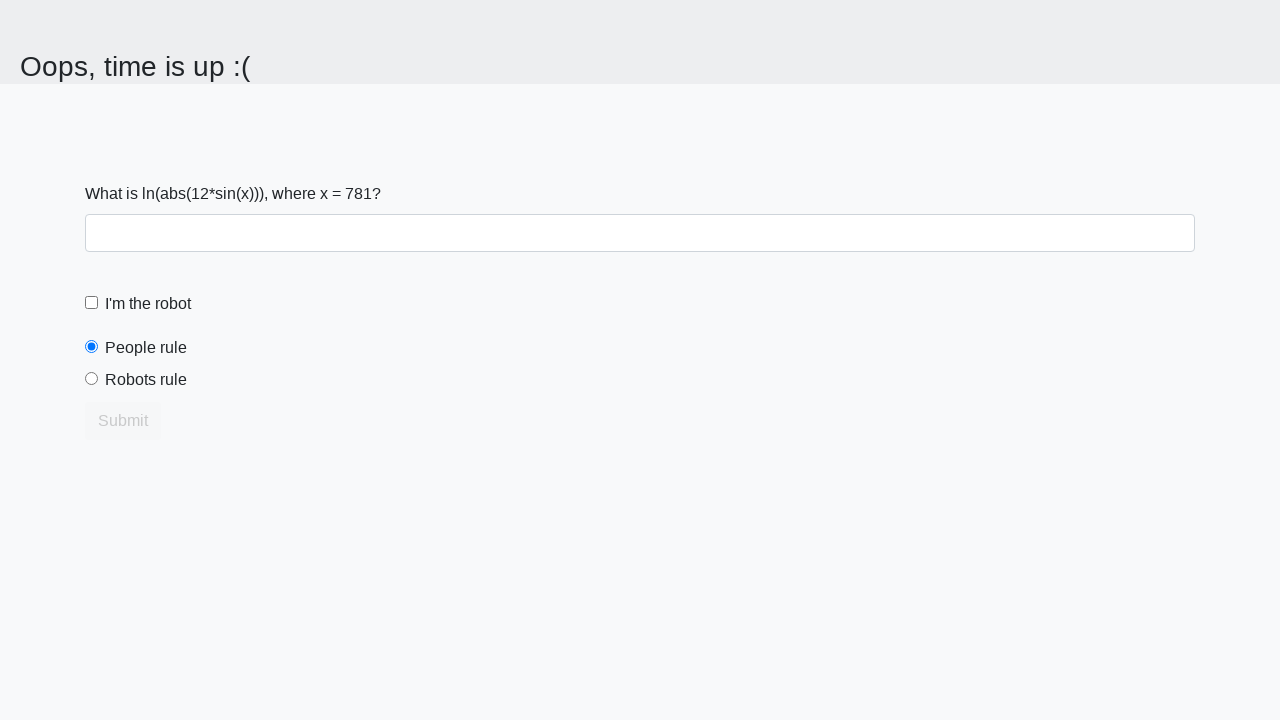

Verified submit button is disabled after 10-second timeout
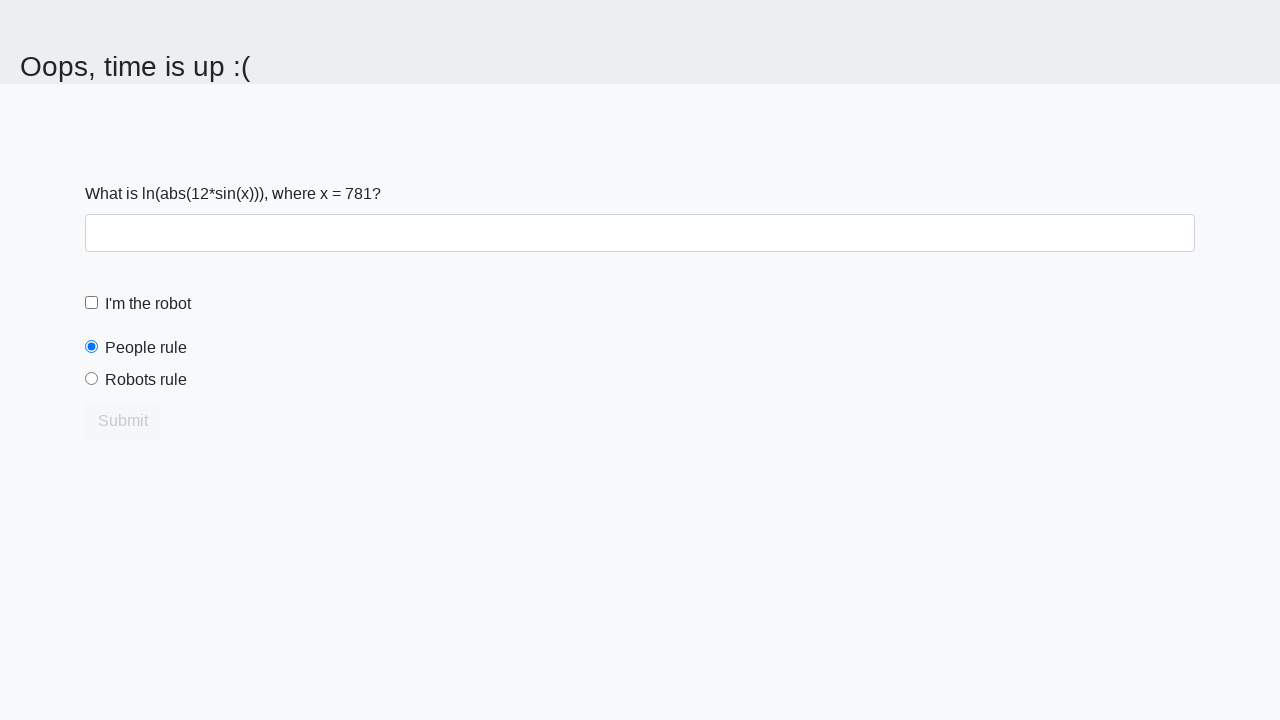

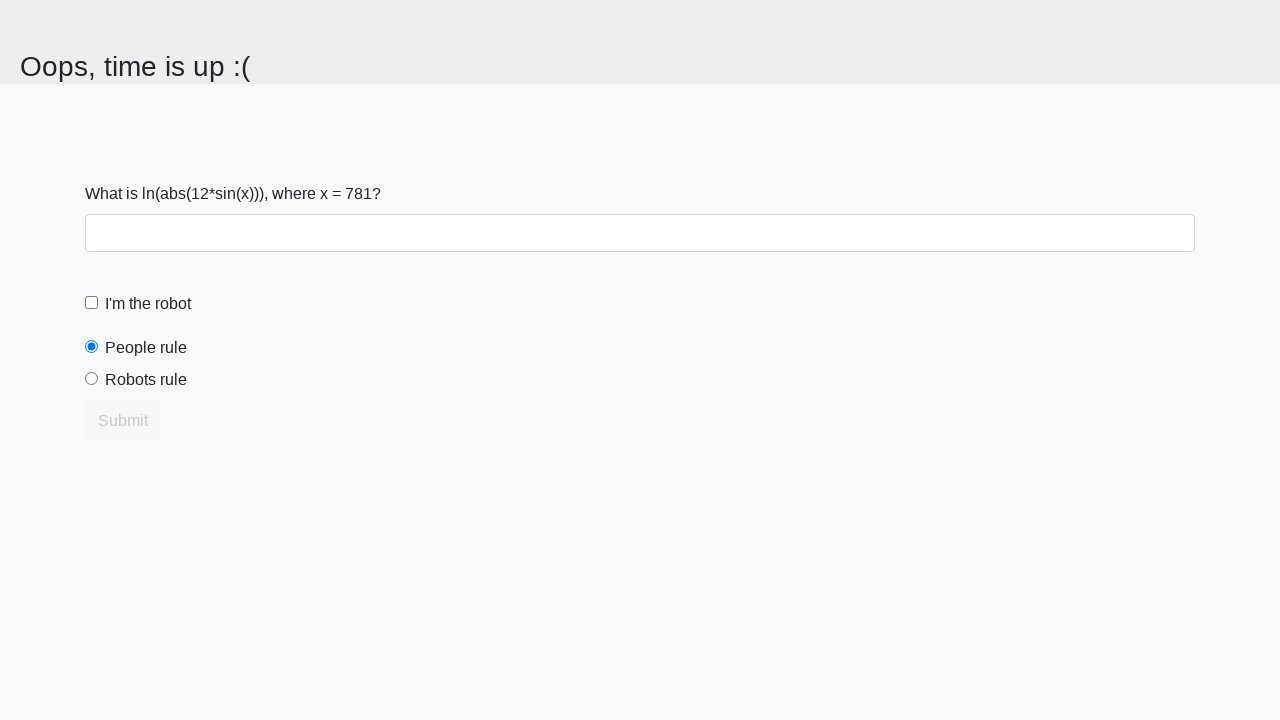